Tests the draggable functionality on jQueryUI by clicking the Draggable menu item, switching to the demo iframe, and dragging an element by an offset to verify it moves correctly.

Starting URL: https://jqueryui.com/

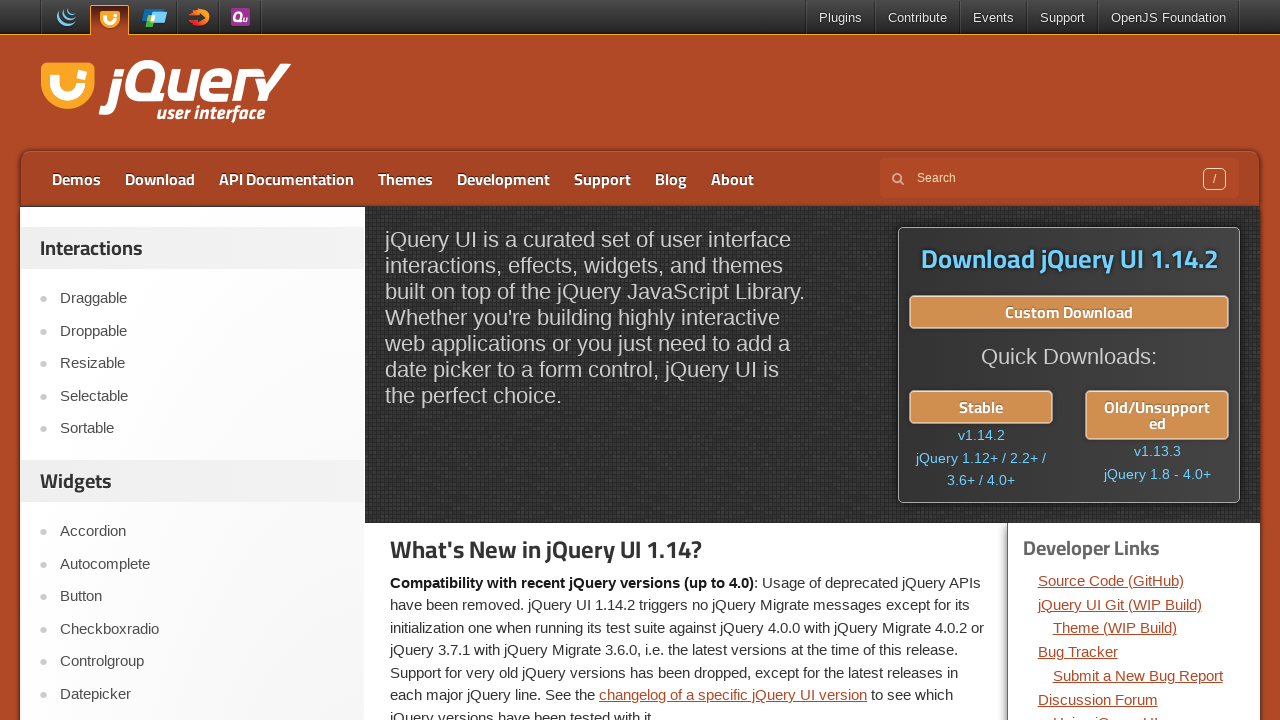

Clicked on Draggable menu item in navigation at (202, 299) on a:has-text('Draggable')
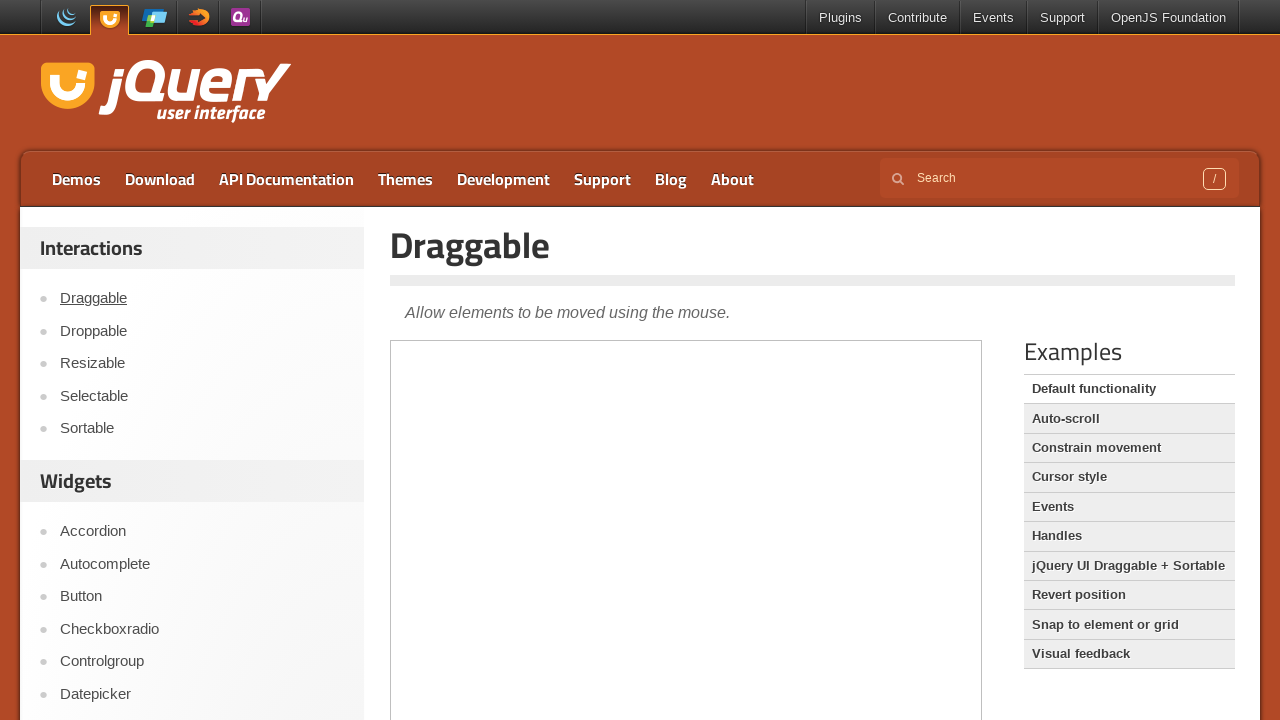

Located demo iframe
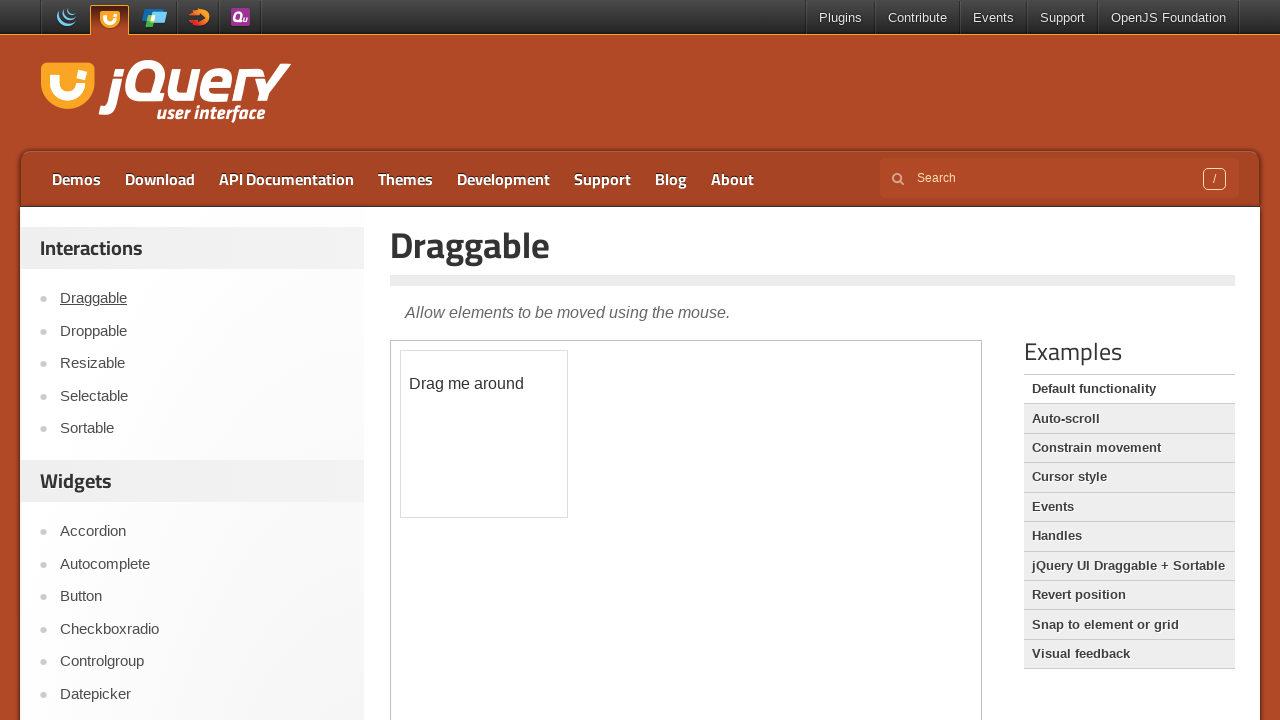

Located draggable element with id 'draggable'
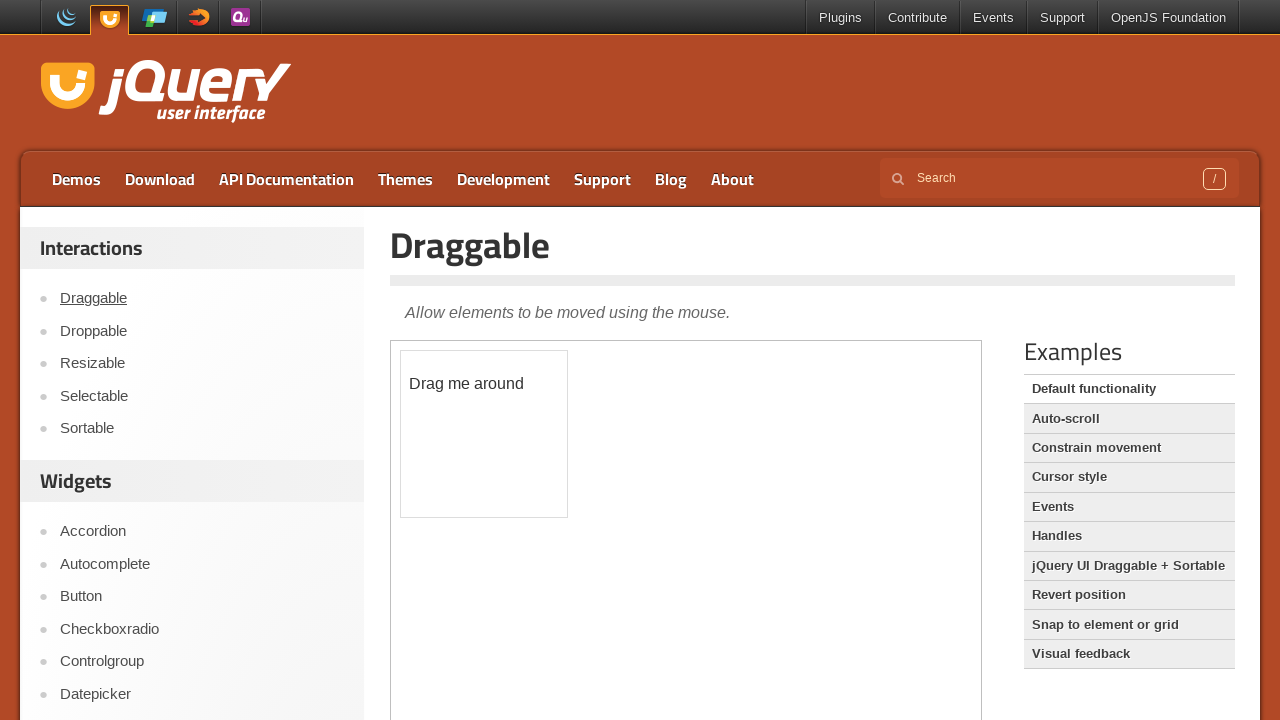

Draggable element is visible and ready
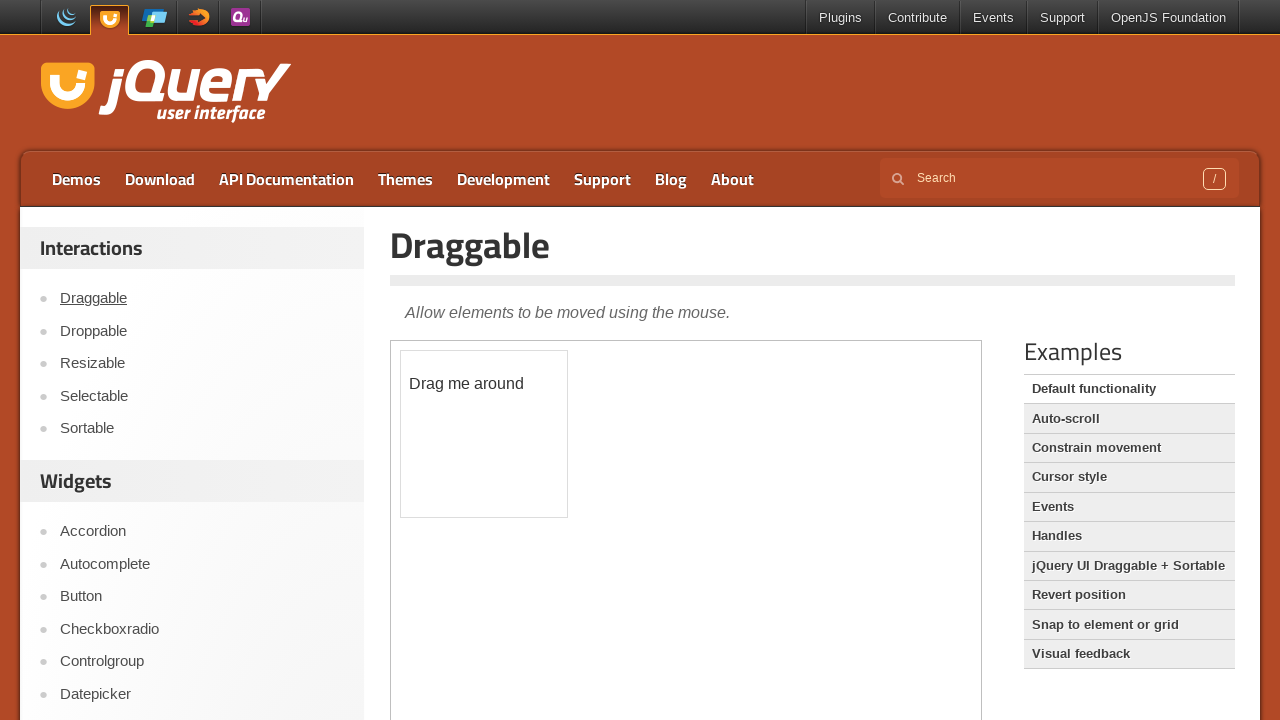

Dragged element by 50px horizontally to verify movement at (451, 351)
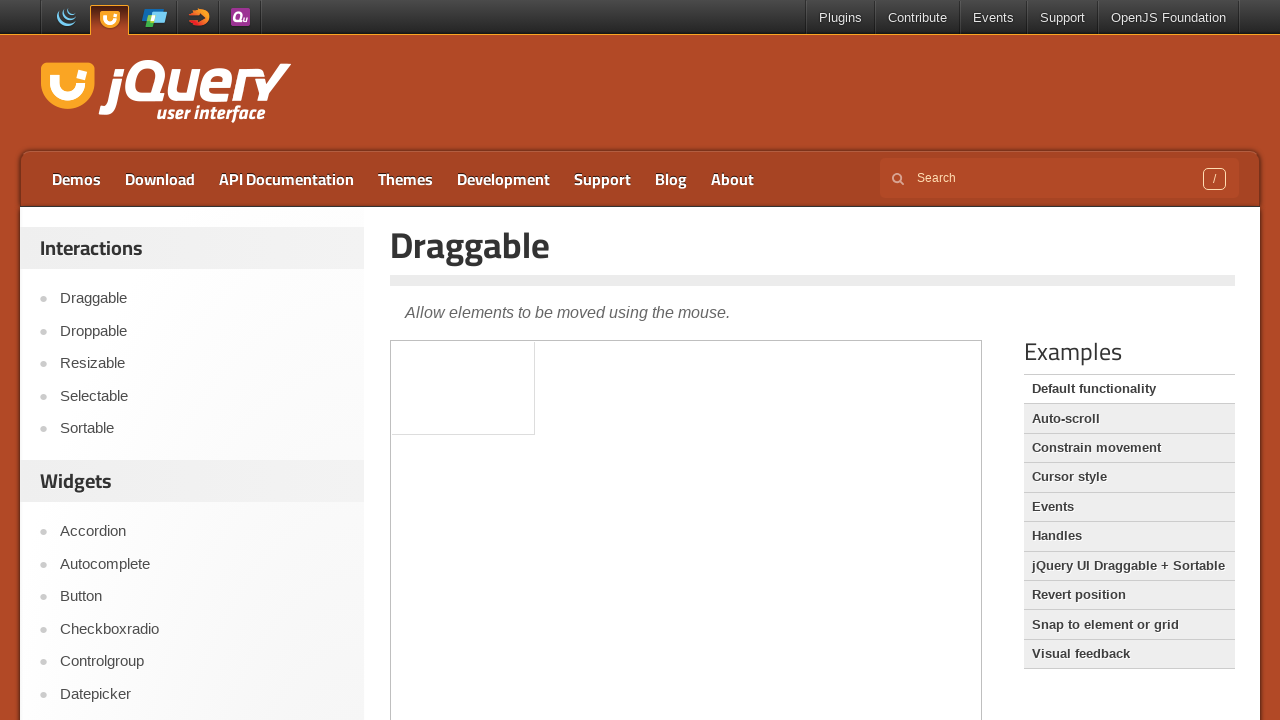

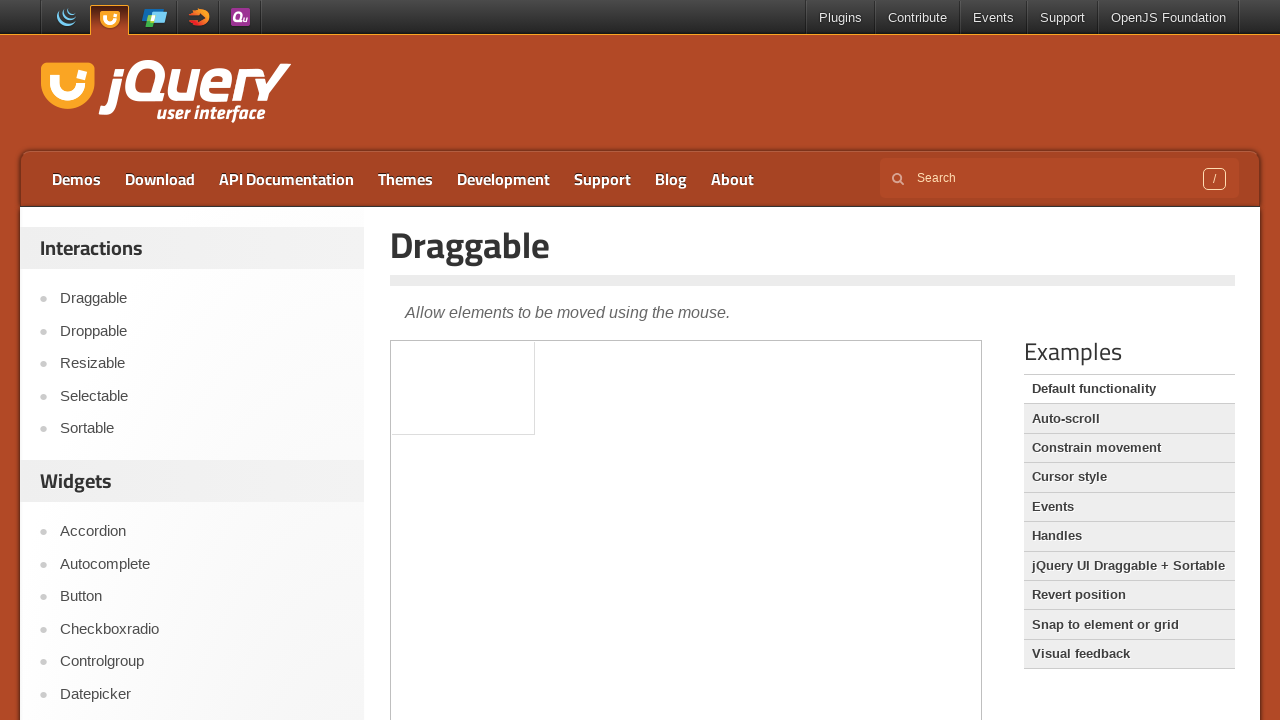